Gets text from a time element and compares it with an expected date string

Starting URL: http://only-testing-blog.blogspot.in/2014/01/textbox.html

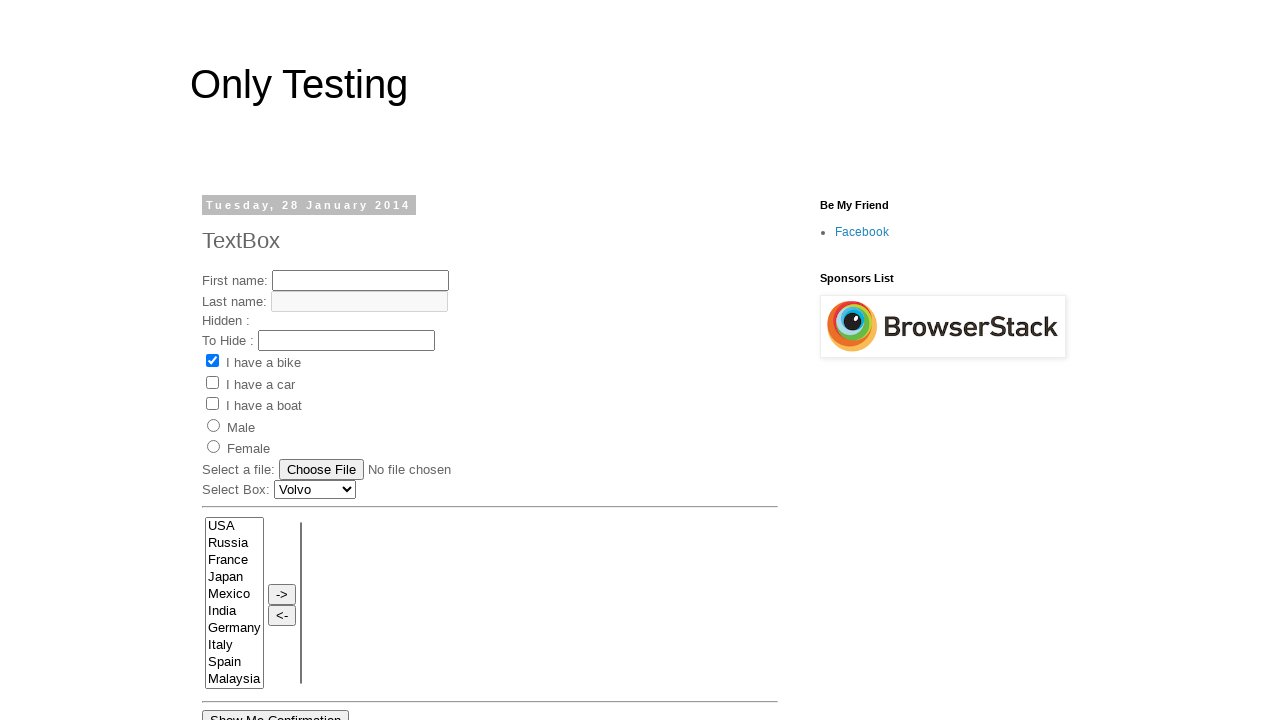

Navigated to textbox test page
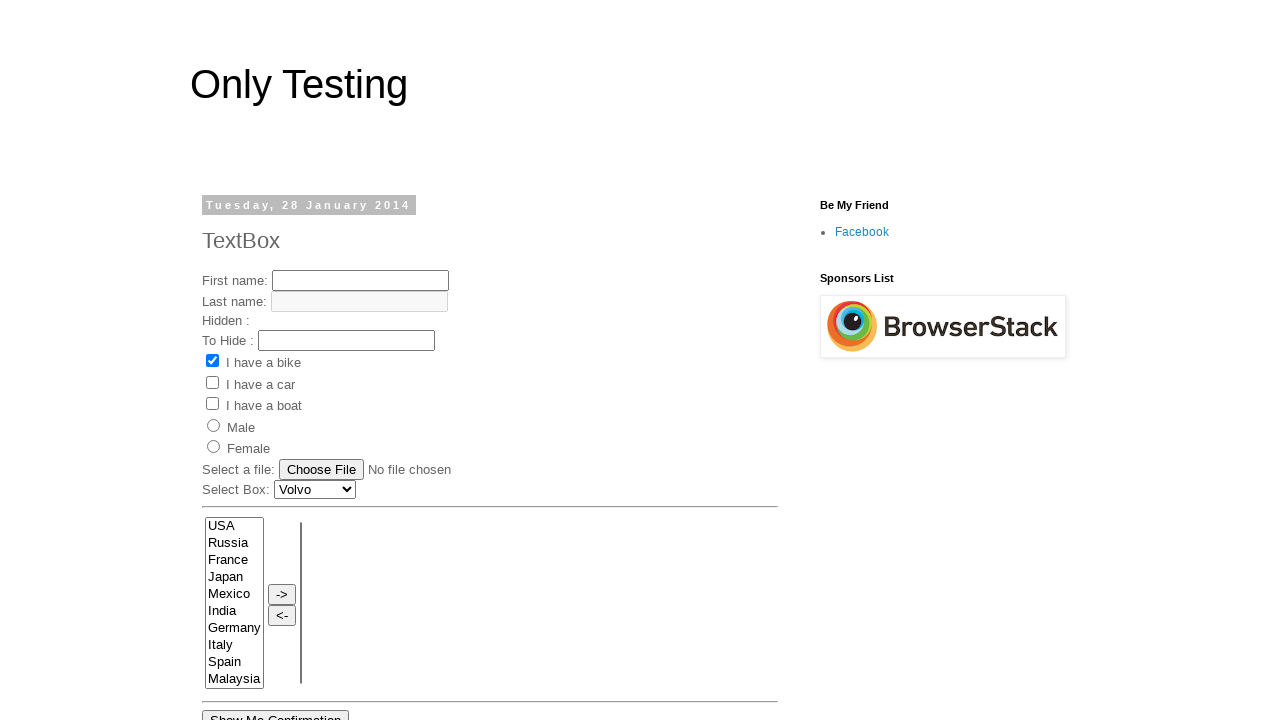

Retrieved text content from timeLeft element
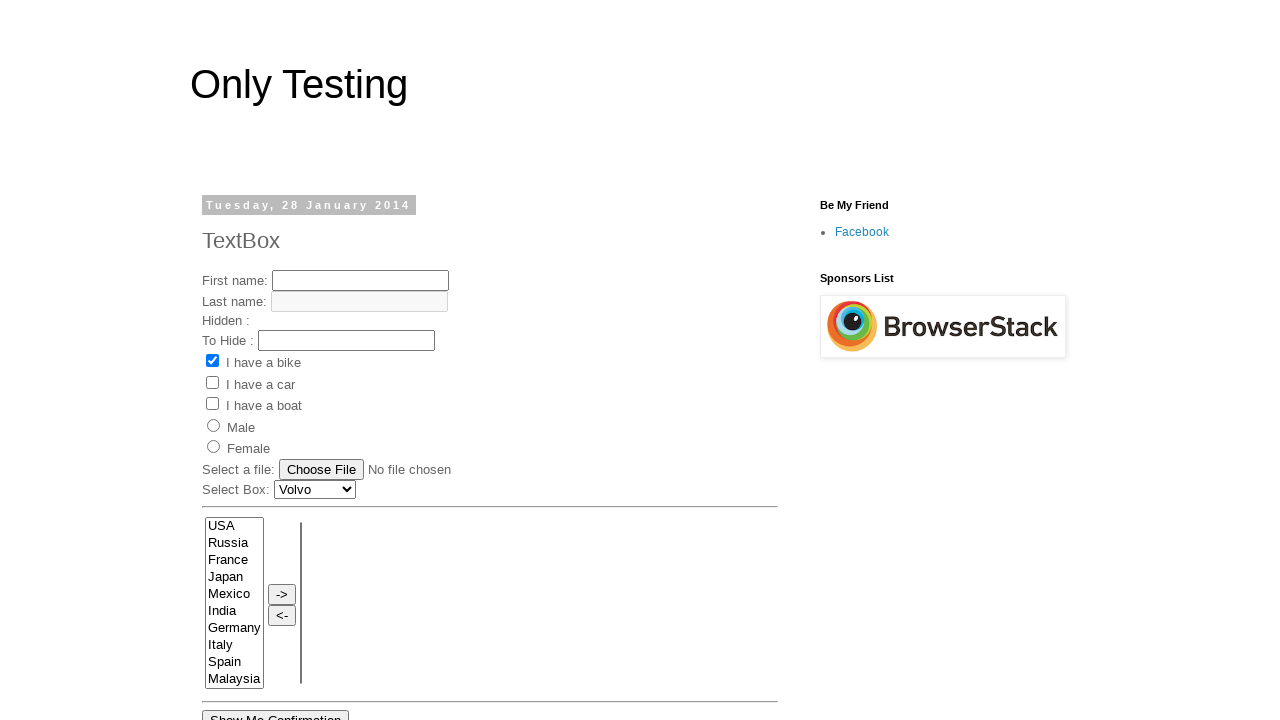

Verified that timeLeft text does not match expected date - actual text: '
Time Left: 10 seconds'
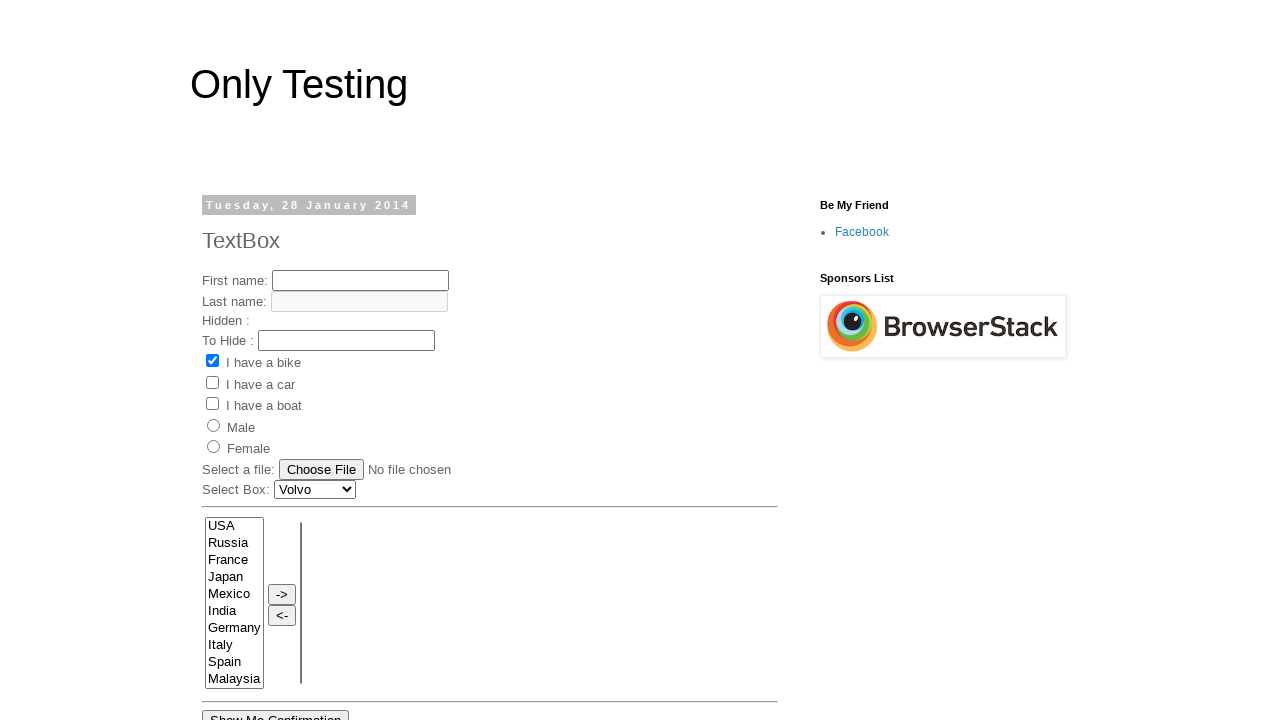

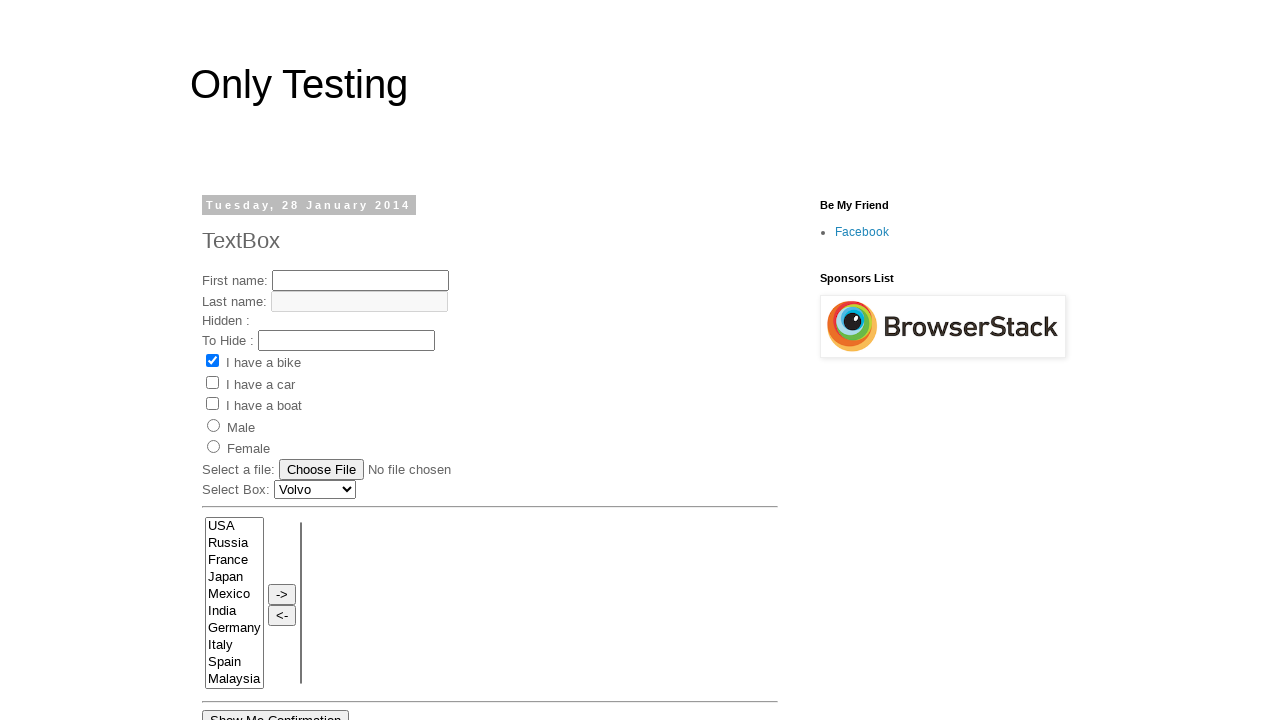